Tests JavaScript confirm dialog by triggering it and dismissing it, then verifying the cancel result

Starting URL: https://the-internet.herokuapp.com/javascript_alerts

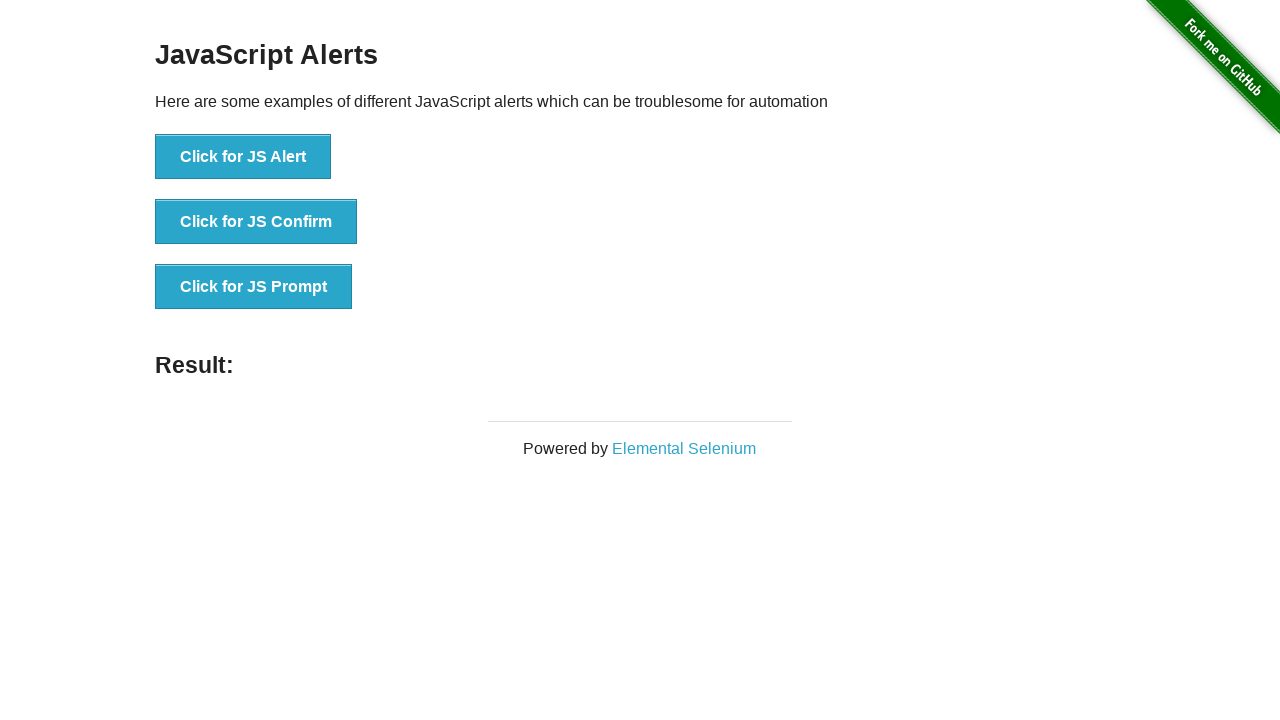

Set up dialog handler to dismiss confirm dialogs
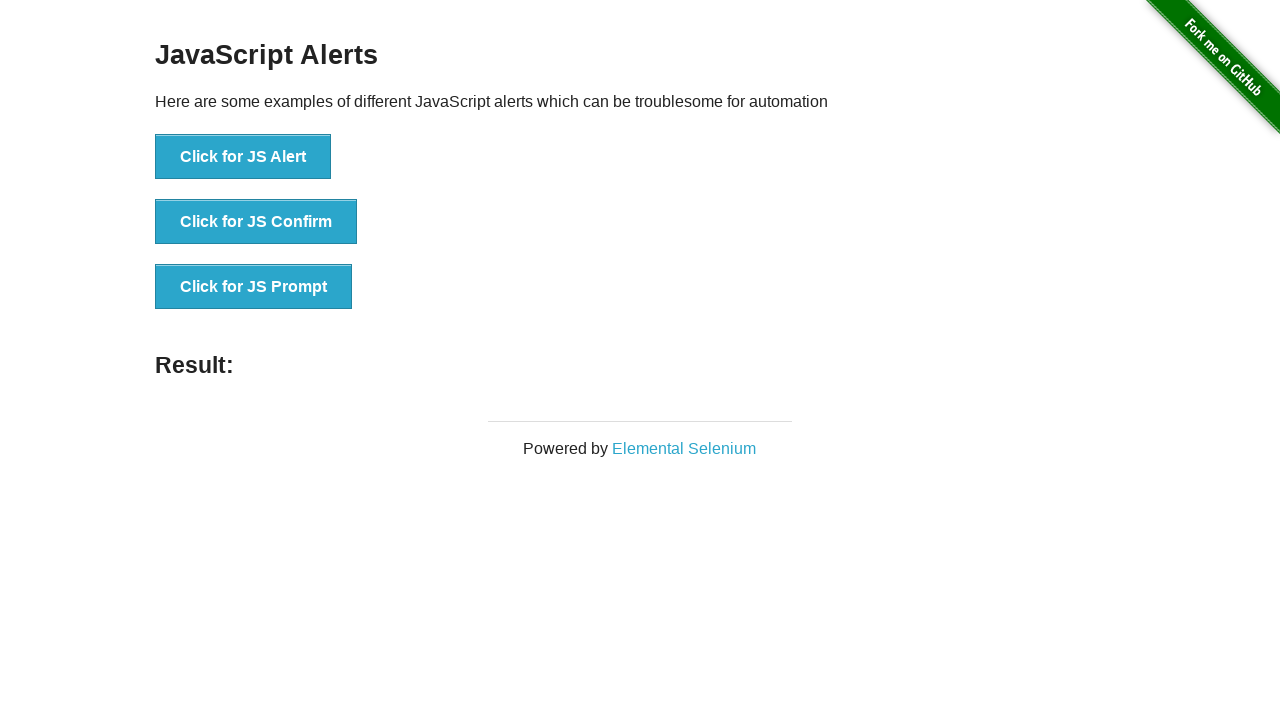

Clicked button to trigger JavaScript confirm dialog at (256, 222) on [onclick^='jsConfirm']
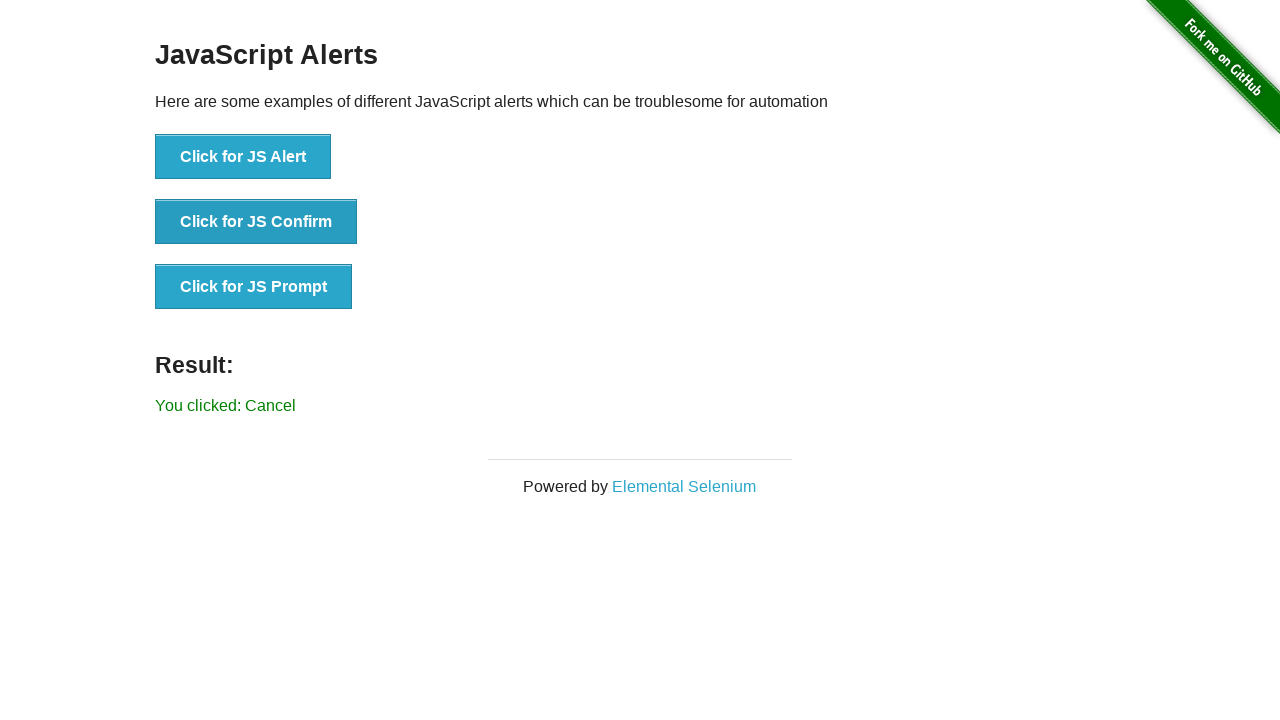

Located result text element
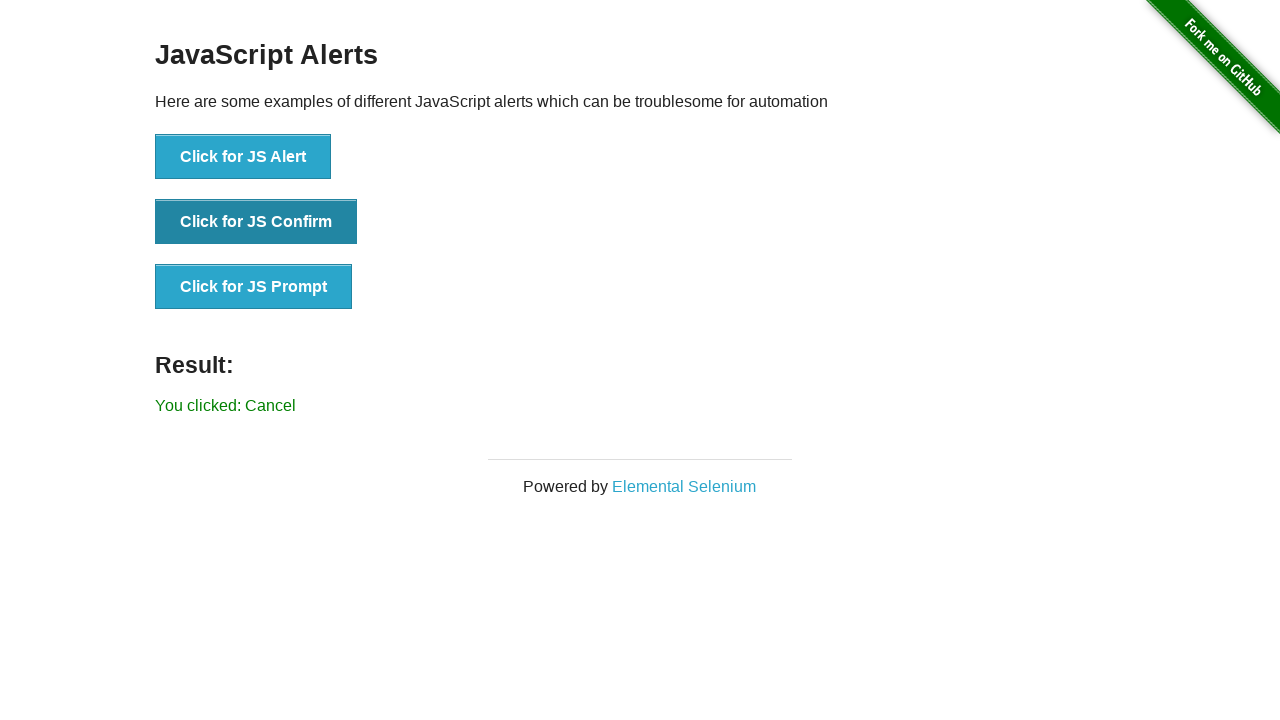

Verified result text contains 'Cancel' - confirm dialog was dismissed successfully
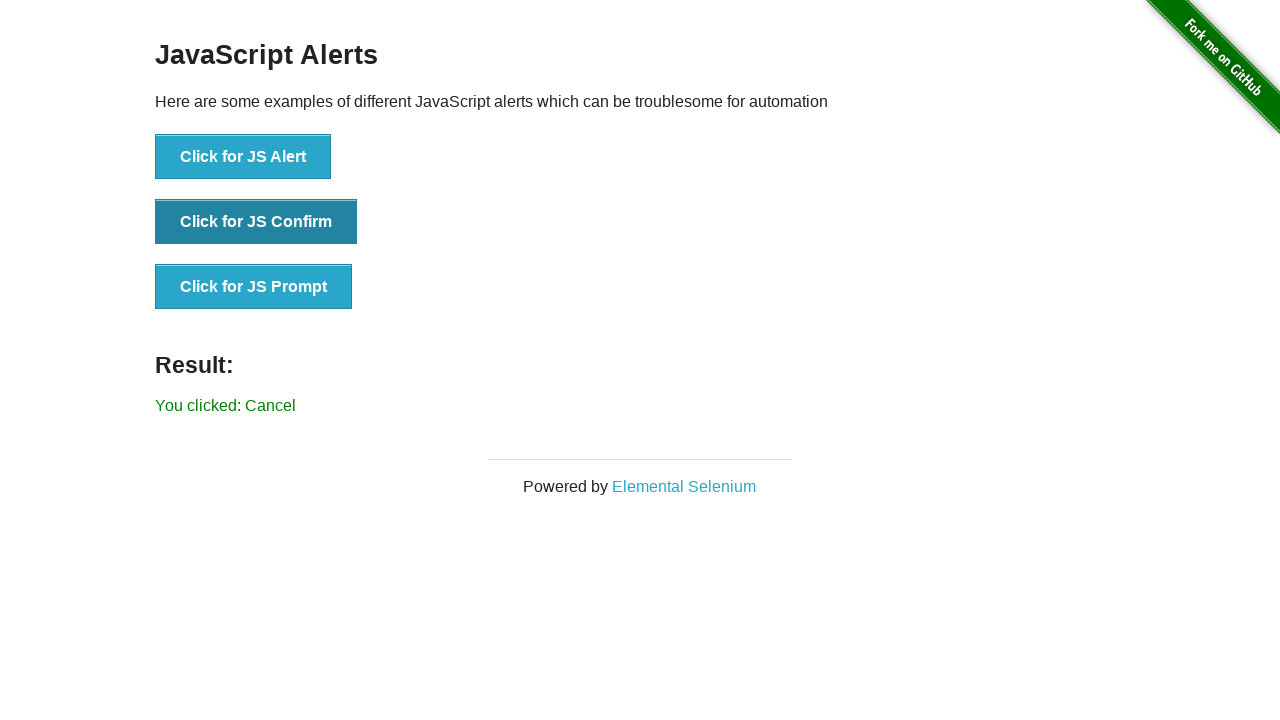

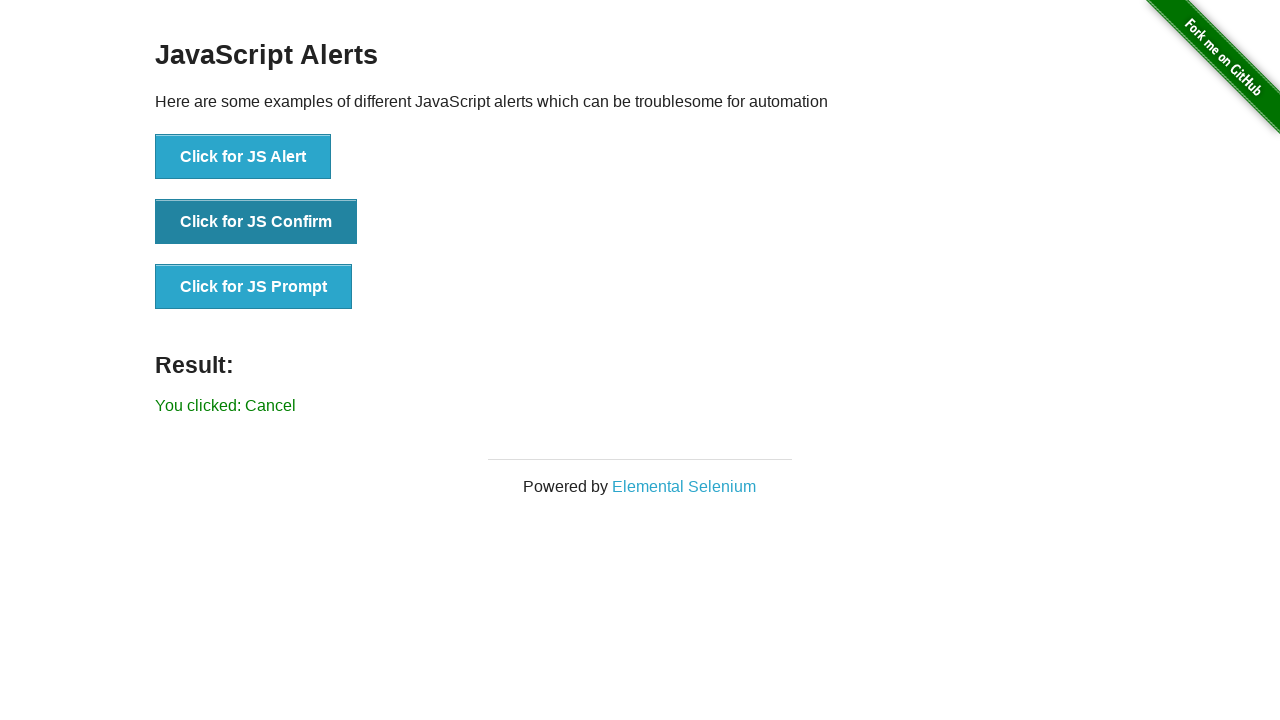